Tests the checkout flow by adding a product to cart, viewing cart, and proceeding to checkout to verify guest checkout option is available

Starting URL: https://proton-vrecice.hr/naslovnica/46-vrecica-za-usisavac-kirby.html

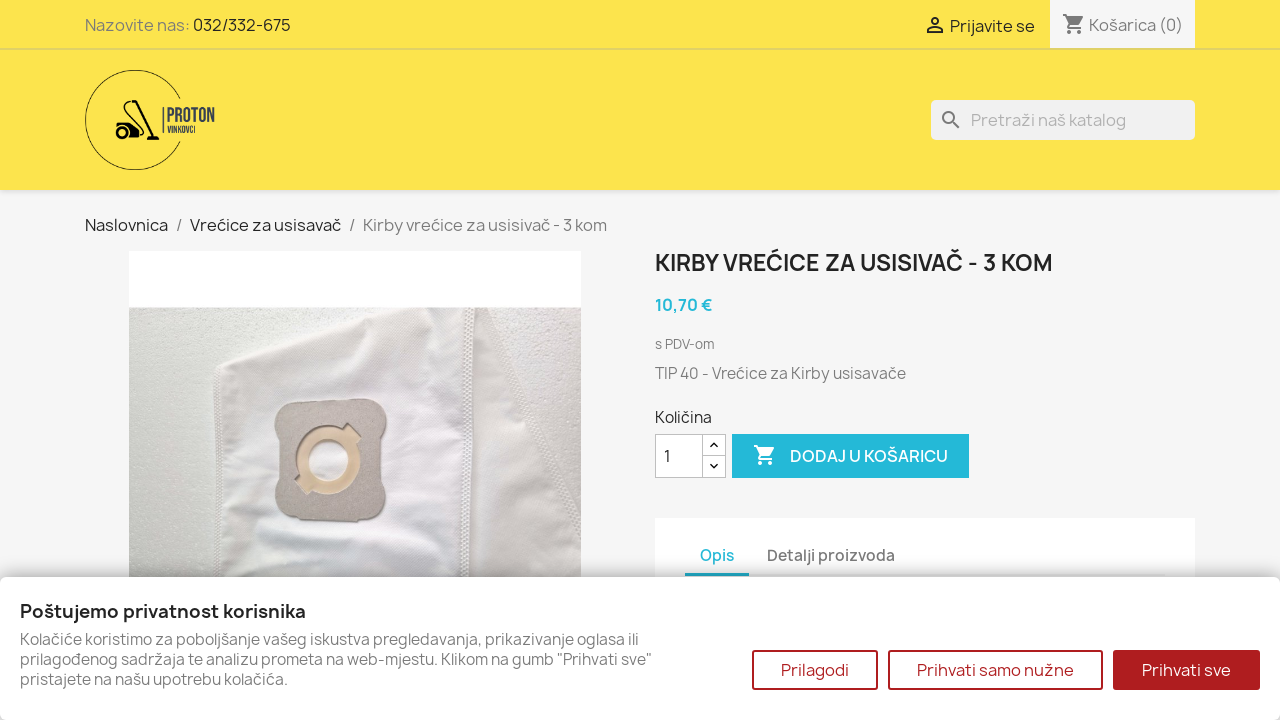

Clicked add to cart button at (851, 456) on xpath=//*[@id='add-to-cart-or-refresh']/div[2]/div/div[2]/button
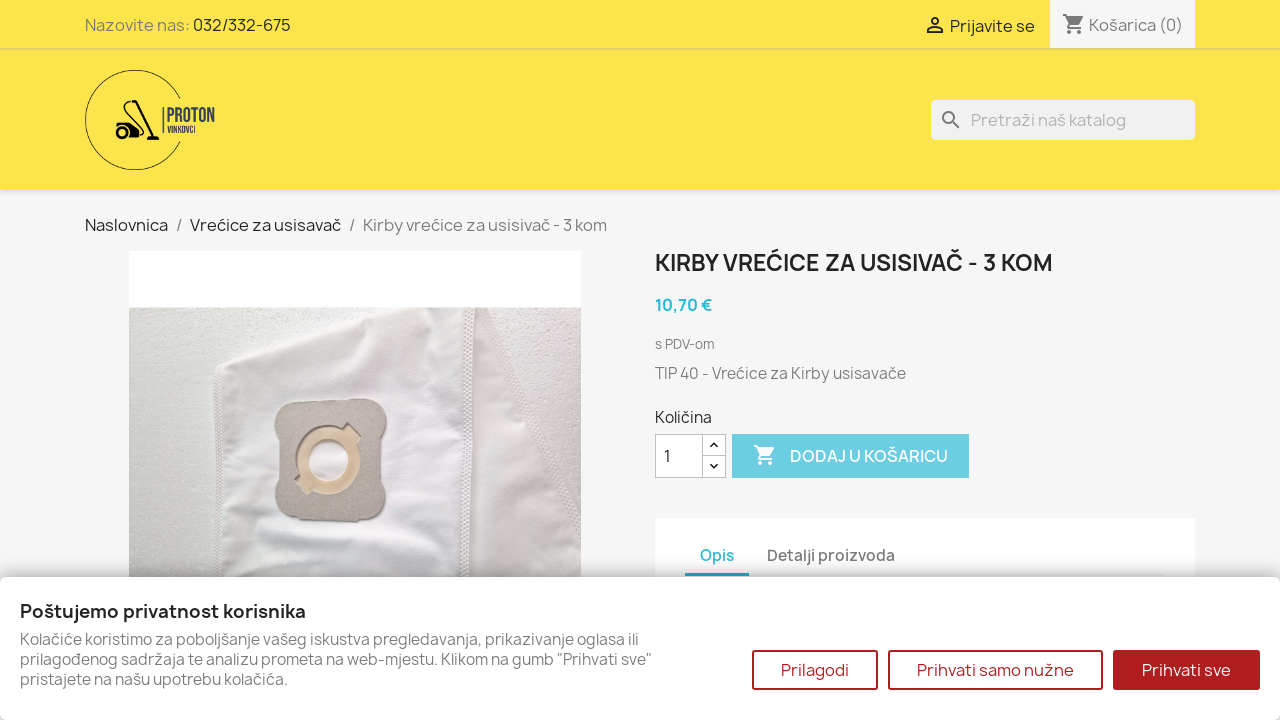

Clicked proceed to cart in modal at (893, 354) on xpath=//*[@id='blockcart-modal']/div/div/div[2]/div/div[2]/div/div/a
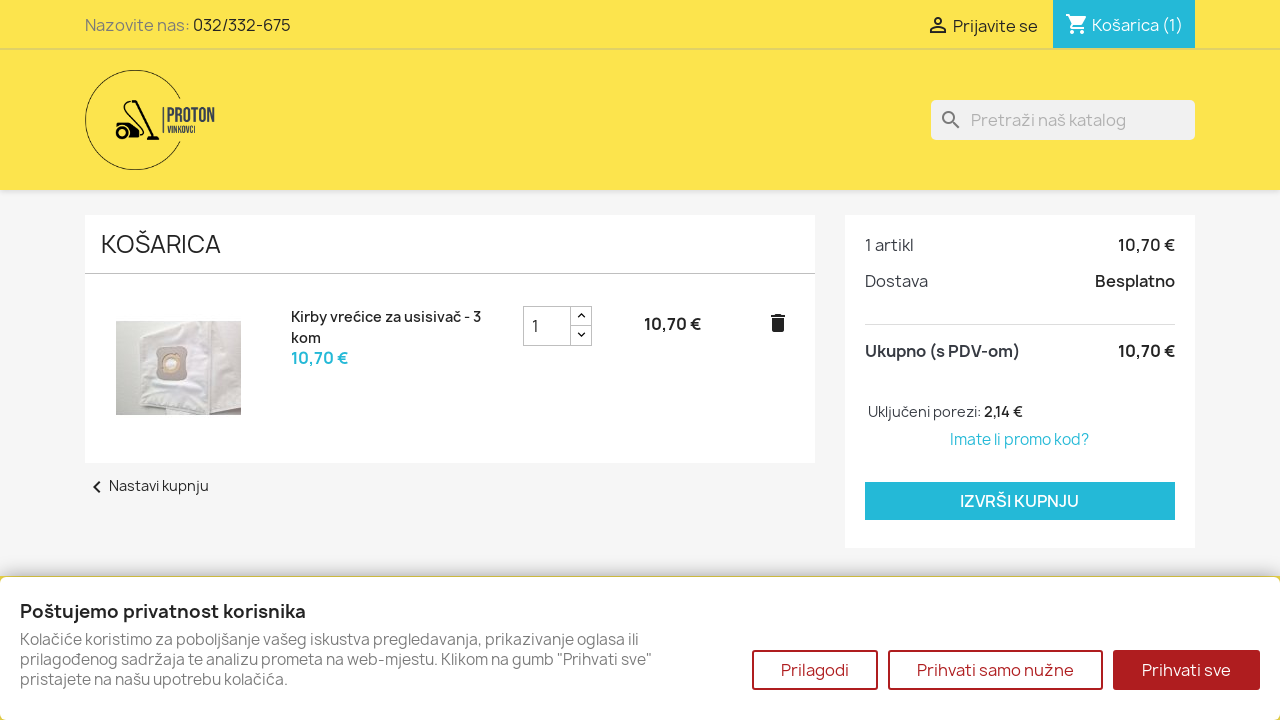

Clicked proceed to checkout at (1020, 501) on xpath=//*[@id='main']/div/div[2]/div/div[2]/div/a
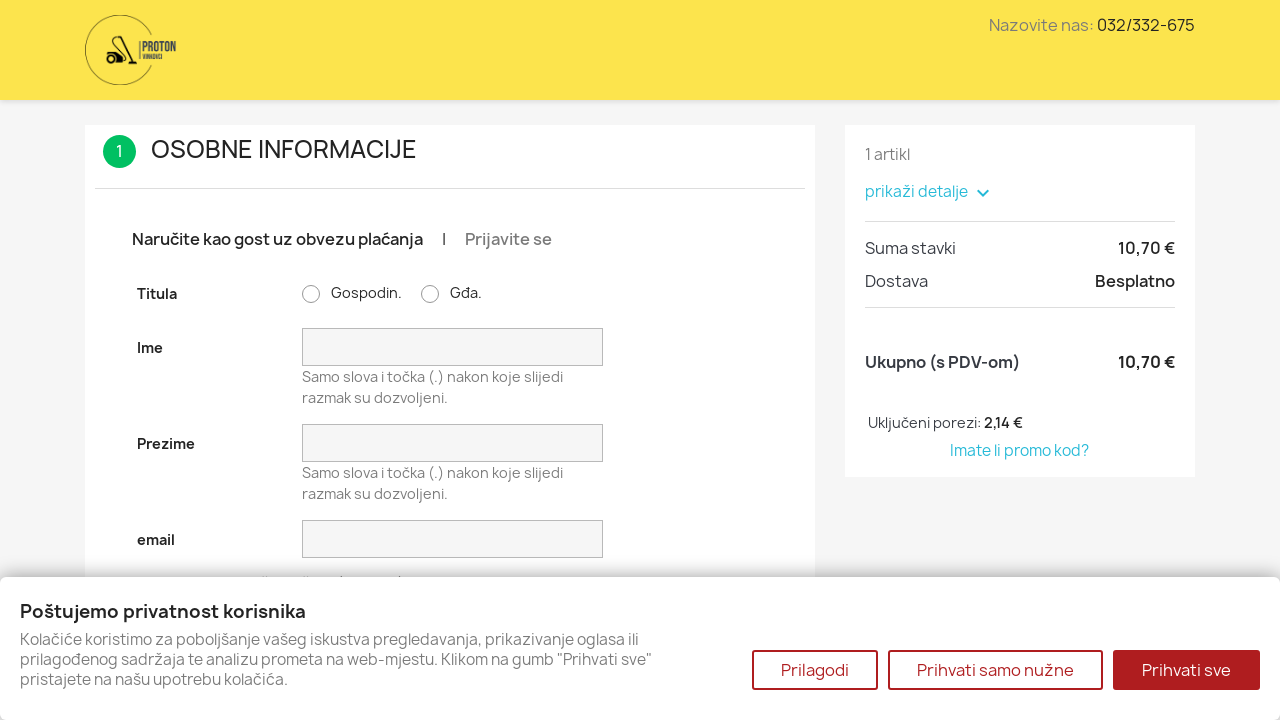

Checkout page loaded successfully
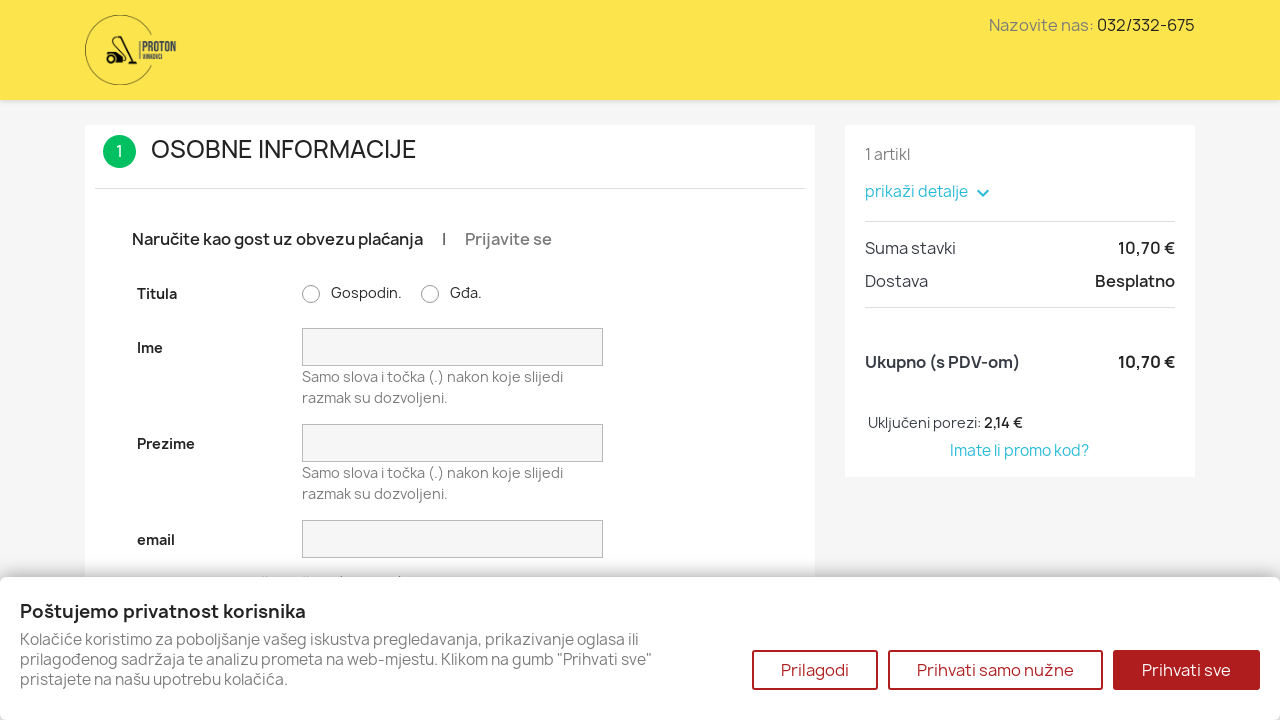

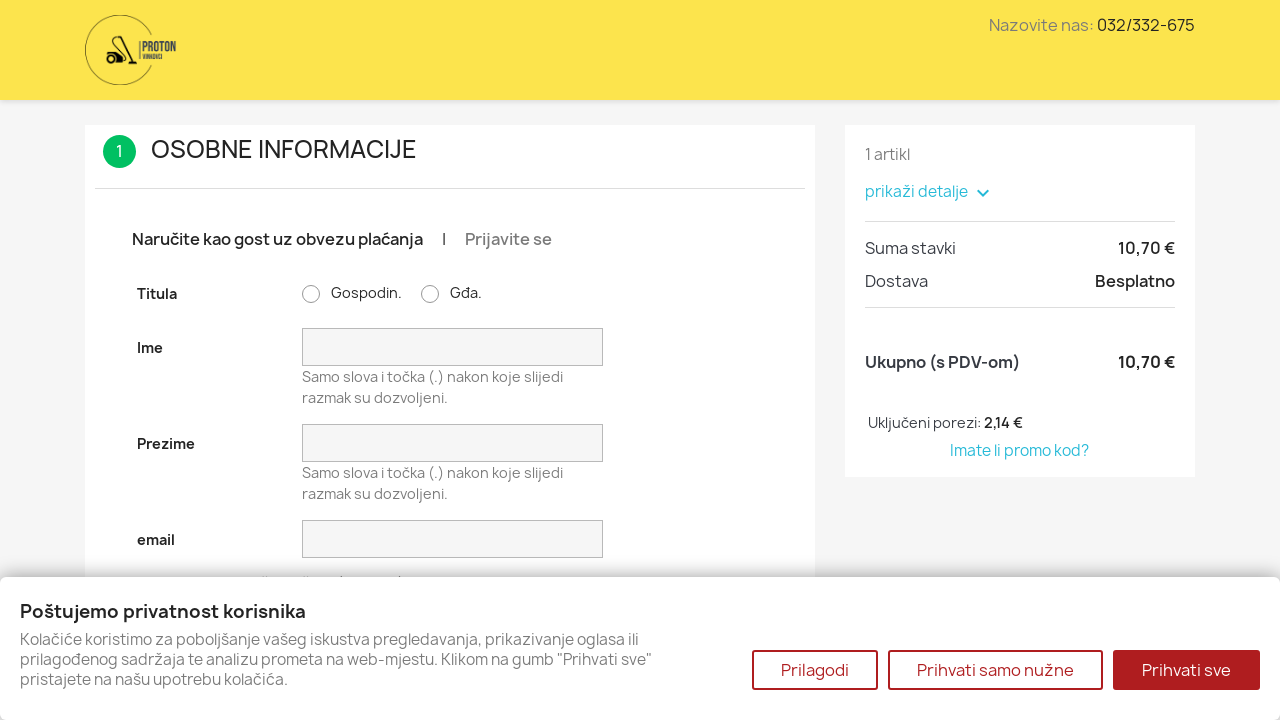